Automates the RPA Challenge by clicking the Start button and then filling out a form with person details (phone, role, company, address, first name, email, last name) multiple times and submitting each entry.

Starting URL: https://rpachallenge.com

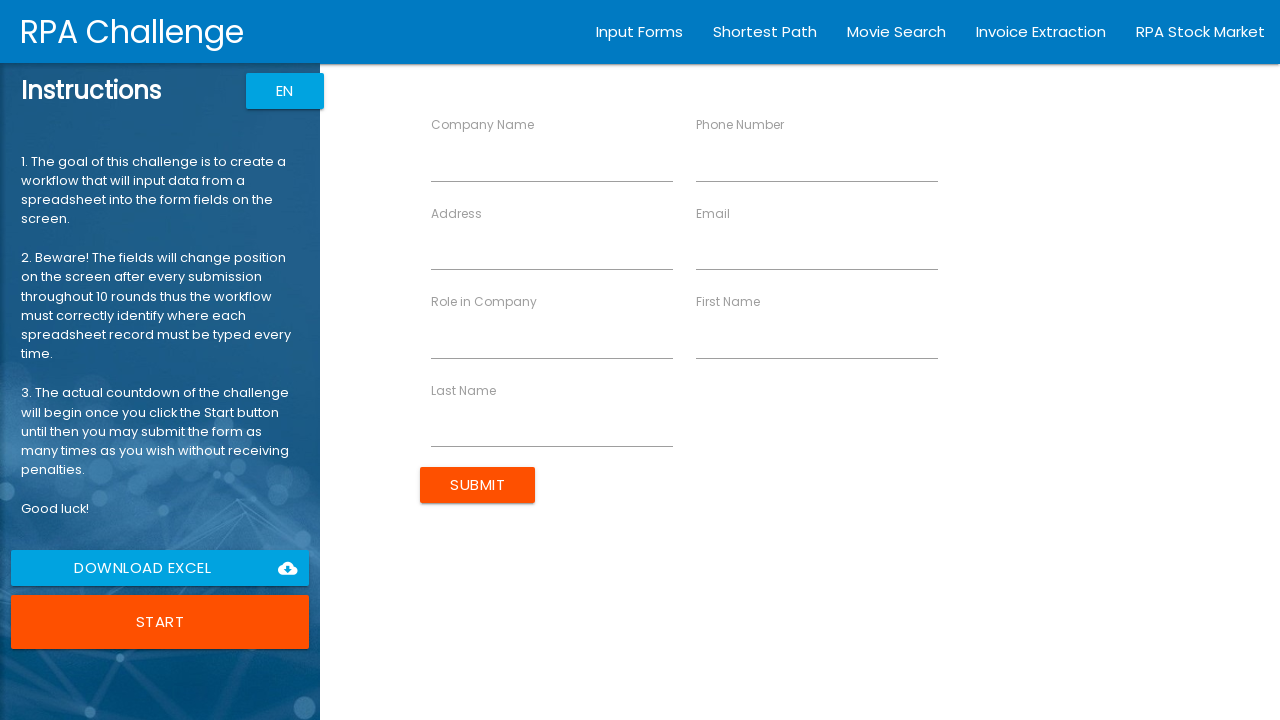

Clicked Start button to begin the RPA Challenge at (160, 622) on xpath=//button[contains(text(), 'Start')]
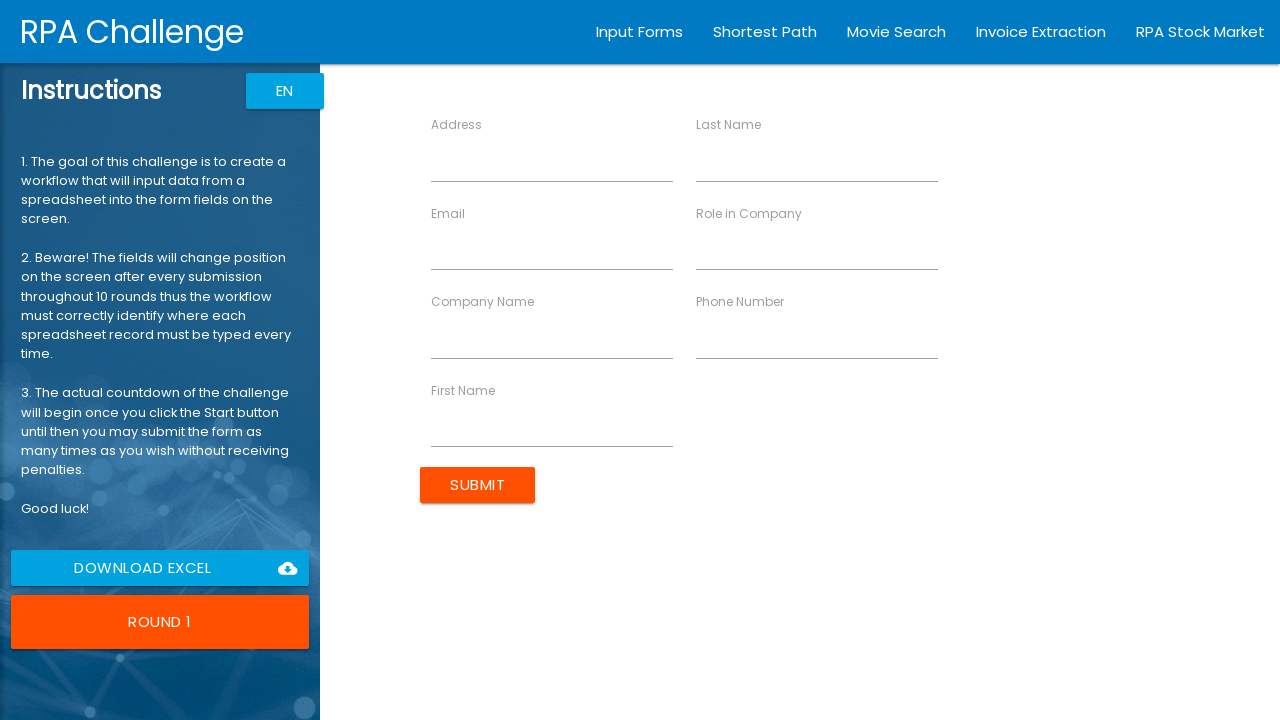

Filled phone number field with 555-123-4567 on //input[@ng-reflect-name='labelPhone']
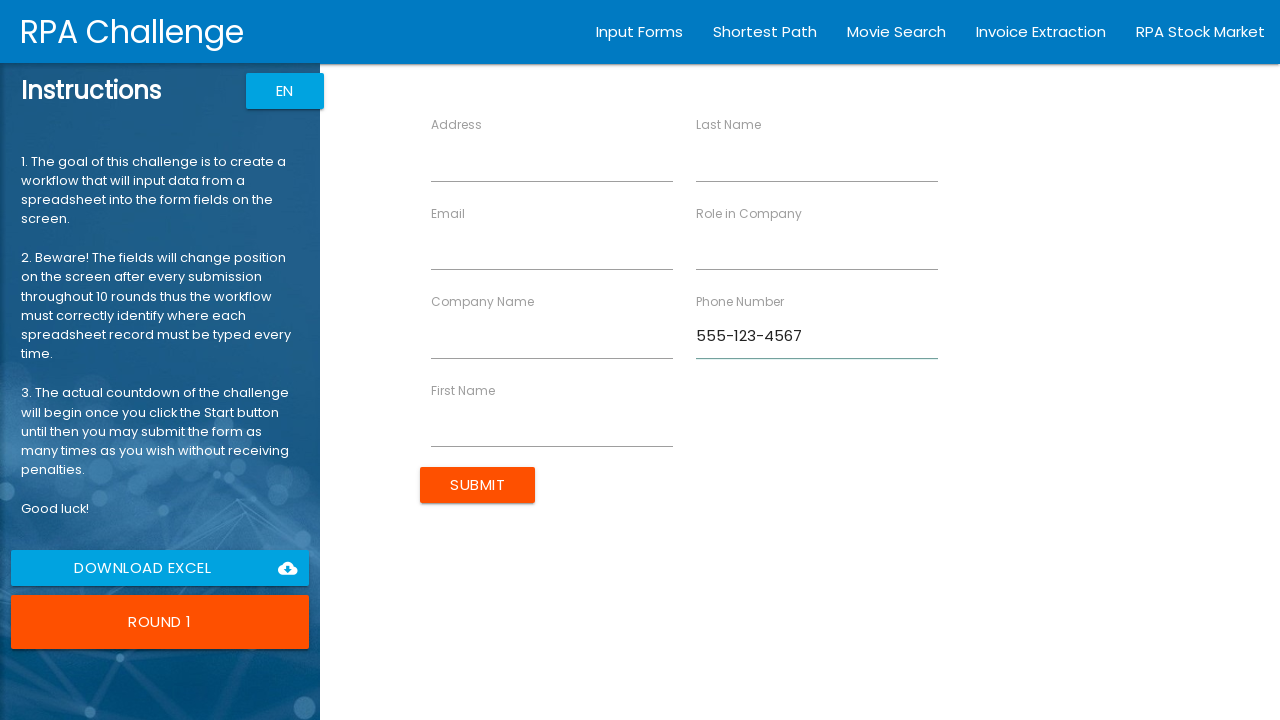

Filled role field with 'Software Engineer' on //input[@ng-reflect-name='labelRole']
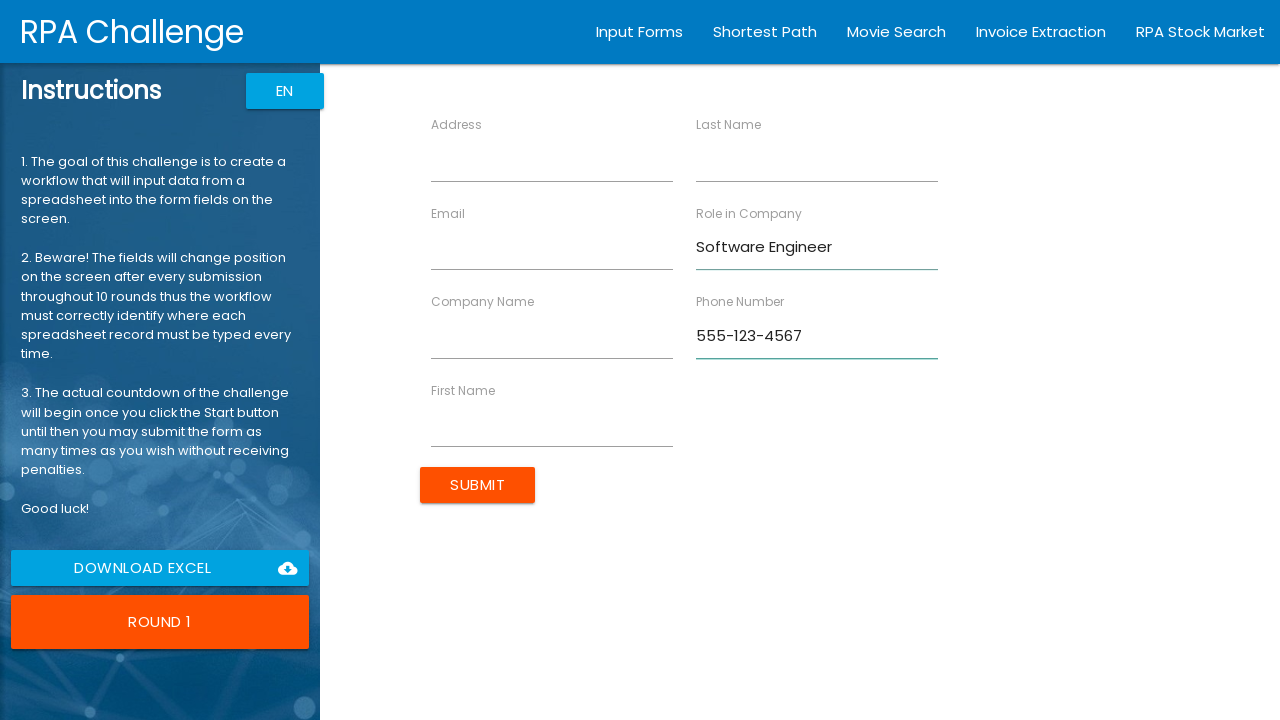

Filled company name field with 'Tech Solutions Inc' on //input[@ng-reflect-name='labelCompanyName']
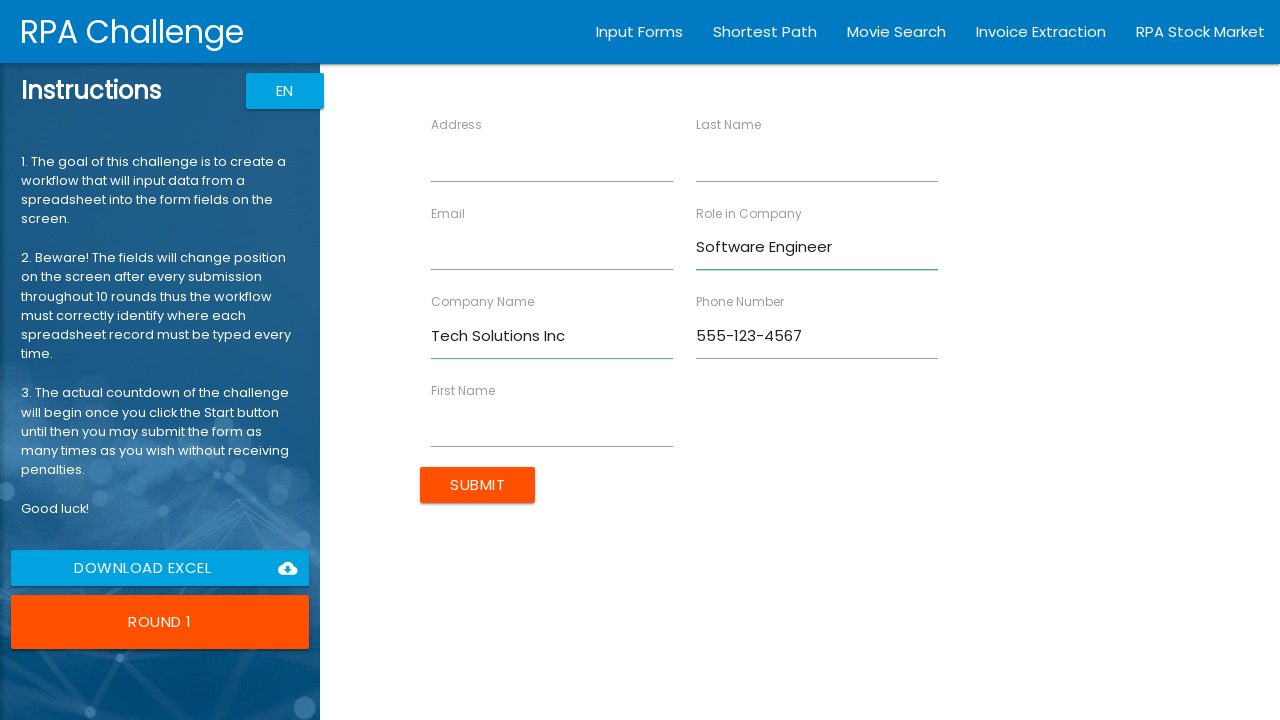

Filled address field with '123 Main Street, Boston, MA 02101' on //input[@ng-reflect-name='labelAddress']
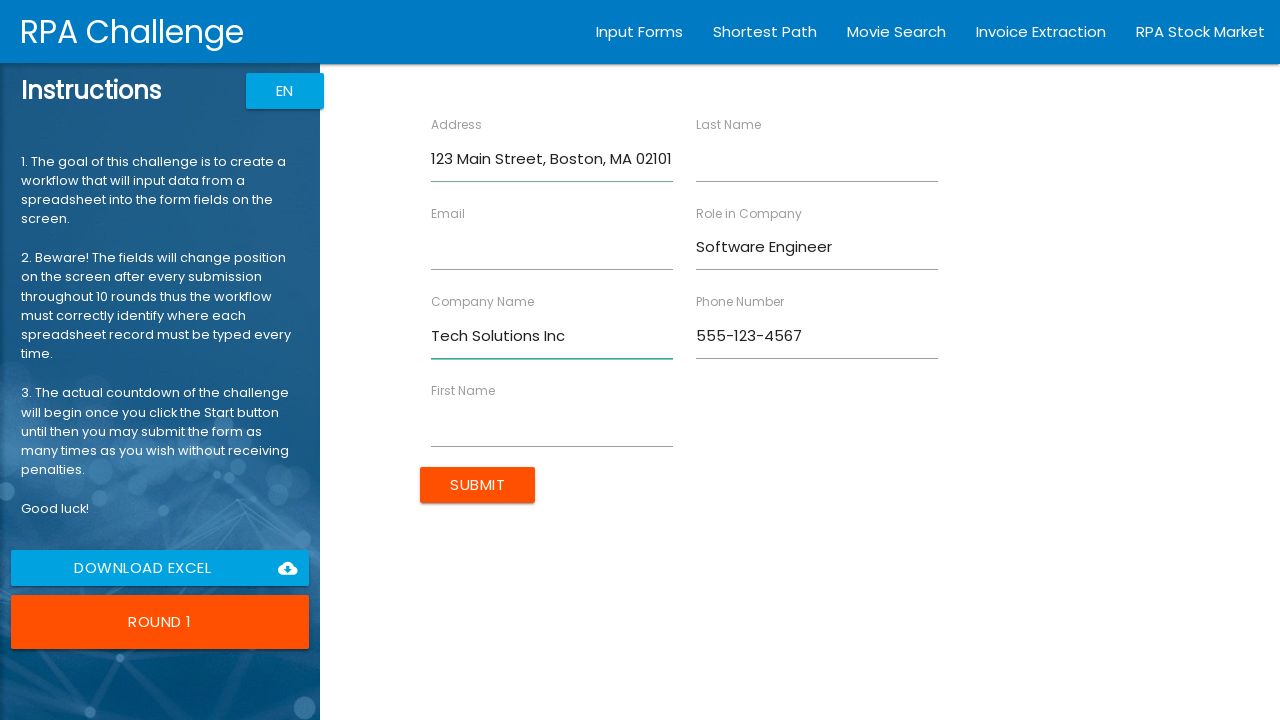

Filled first name field with 'John' on //input[@ng-reflect-name='labelFirstName']
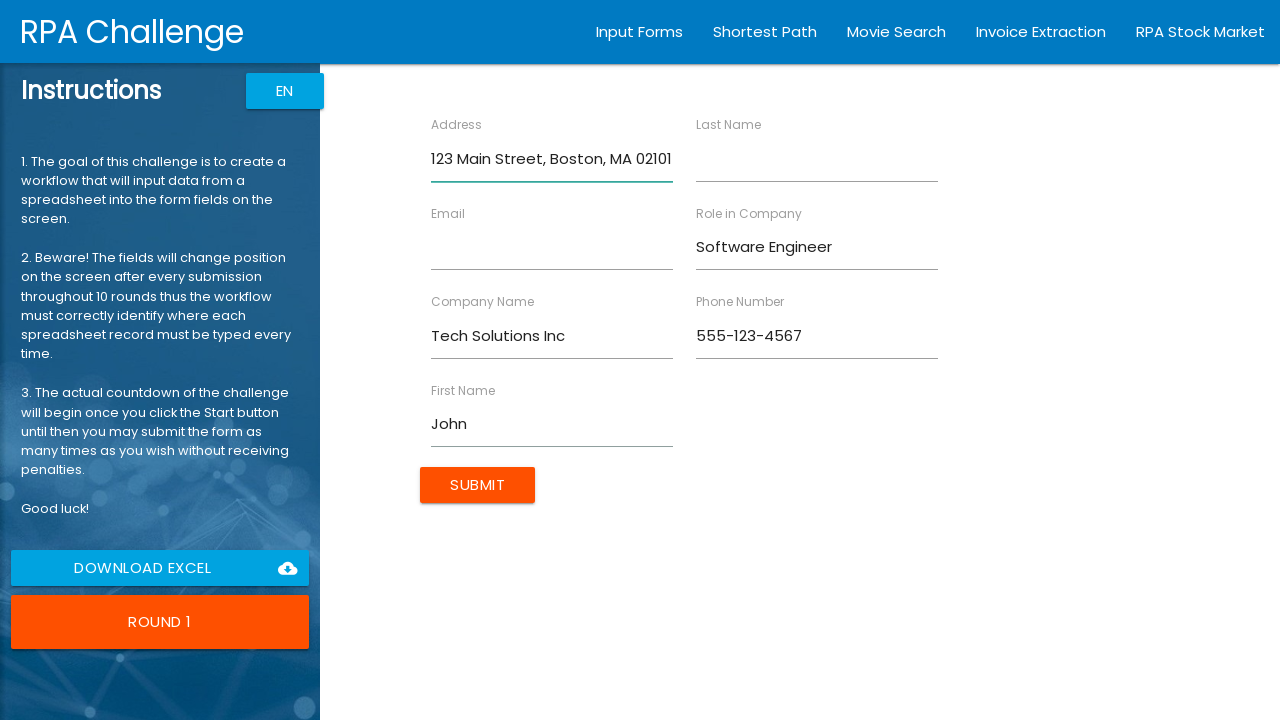

Filled email field with 'john.smith@techsolutions.com' on //input[@ng-reflect-name='labelEmail']
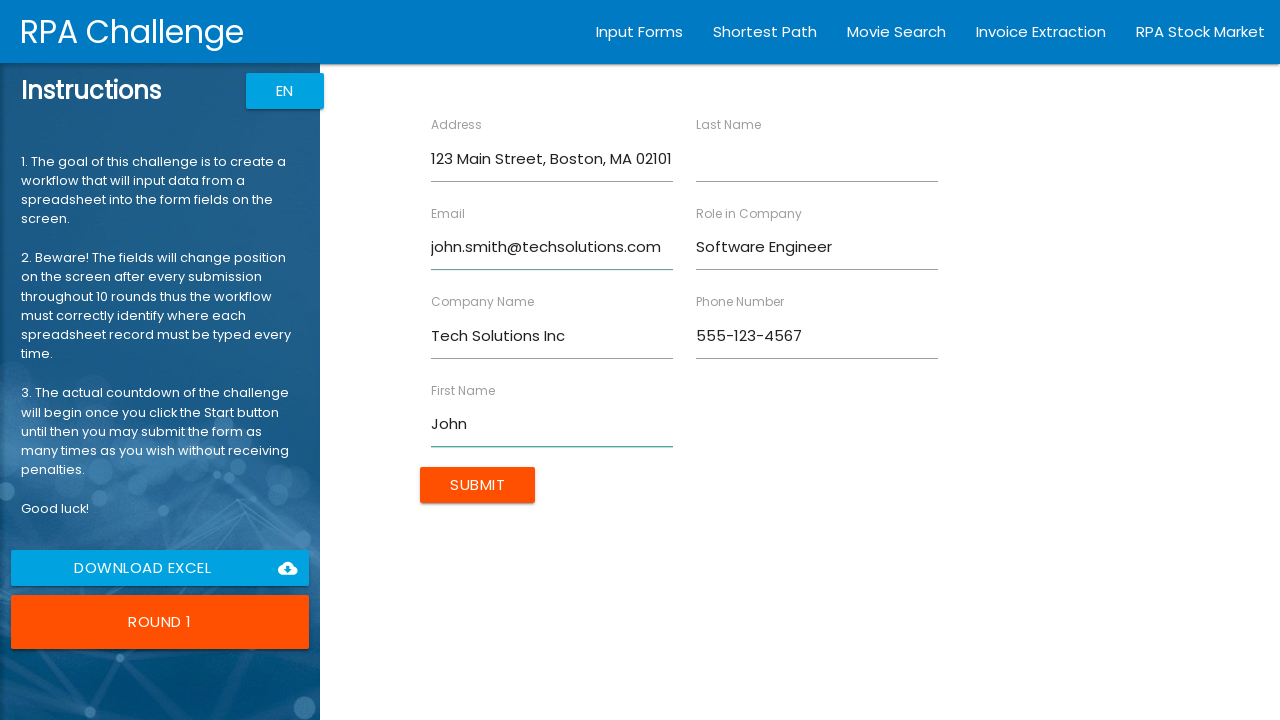

Filled last name field with 'Smith' on //input[@ng-reflect-name='labelLastName']
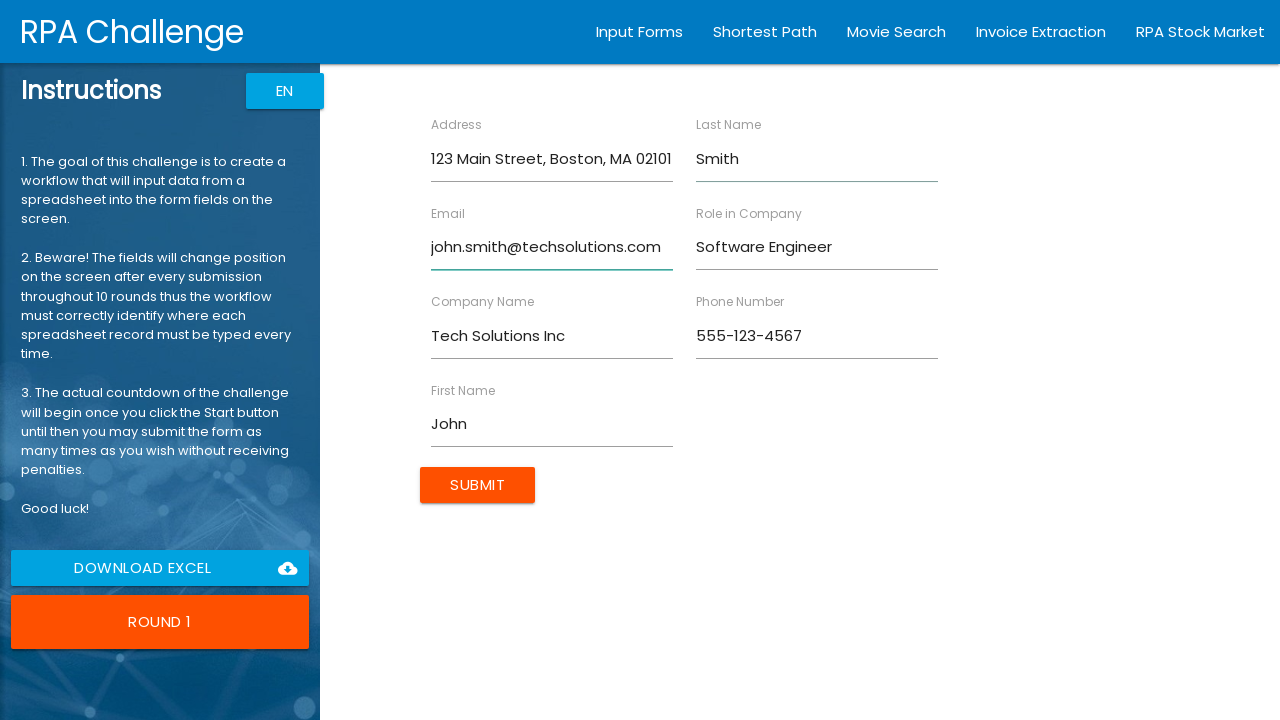

Submitted form for John Smith at (478, 485) on xpath=//input[@value='Submit']
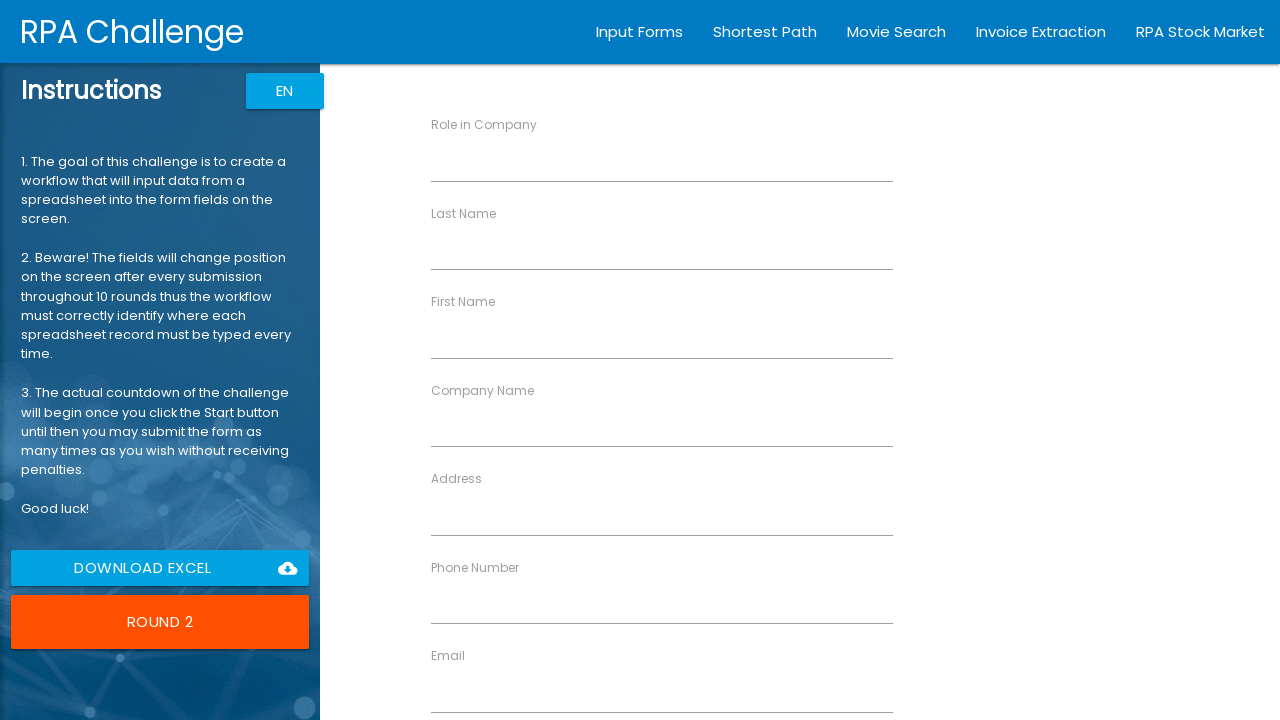

Filled phone number field with 555-987-6543 on //input[@ng-reflect-name='labelPhone']
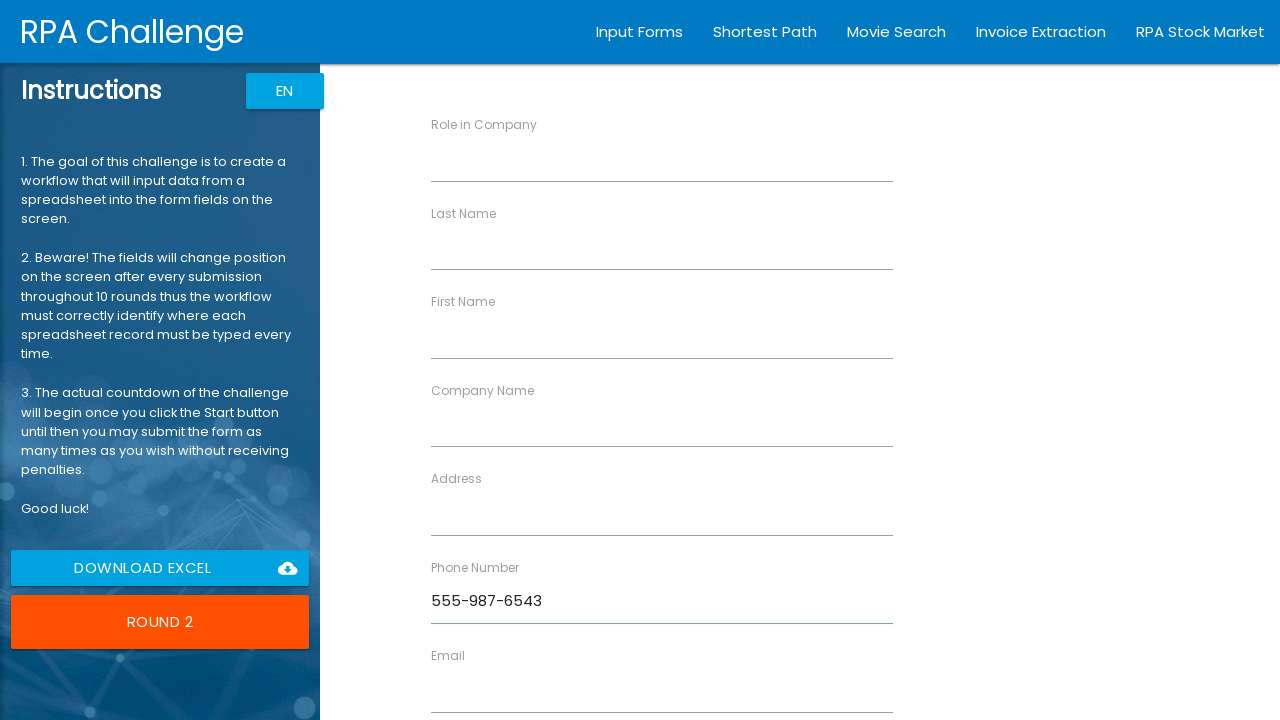

Filled role field with 'Project Manager' on //input[@ng-reflect-name='labelRole']
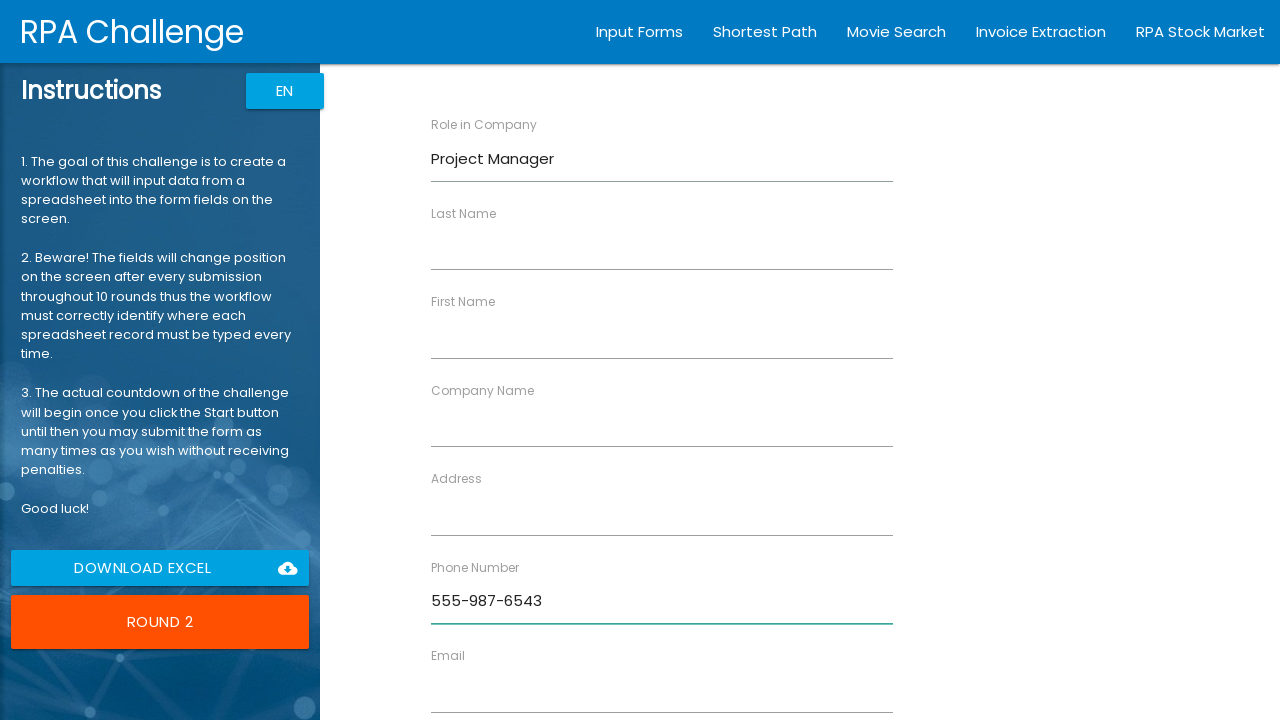

Filled company name field with 'Global Enterprises' on //input[@ng-reflect-name='labelCompanyName']
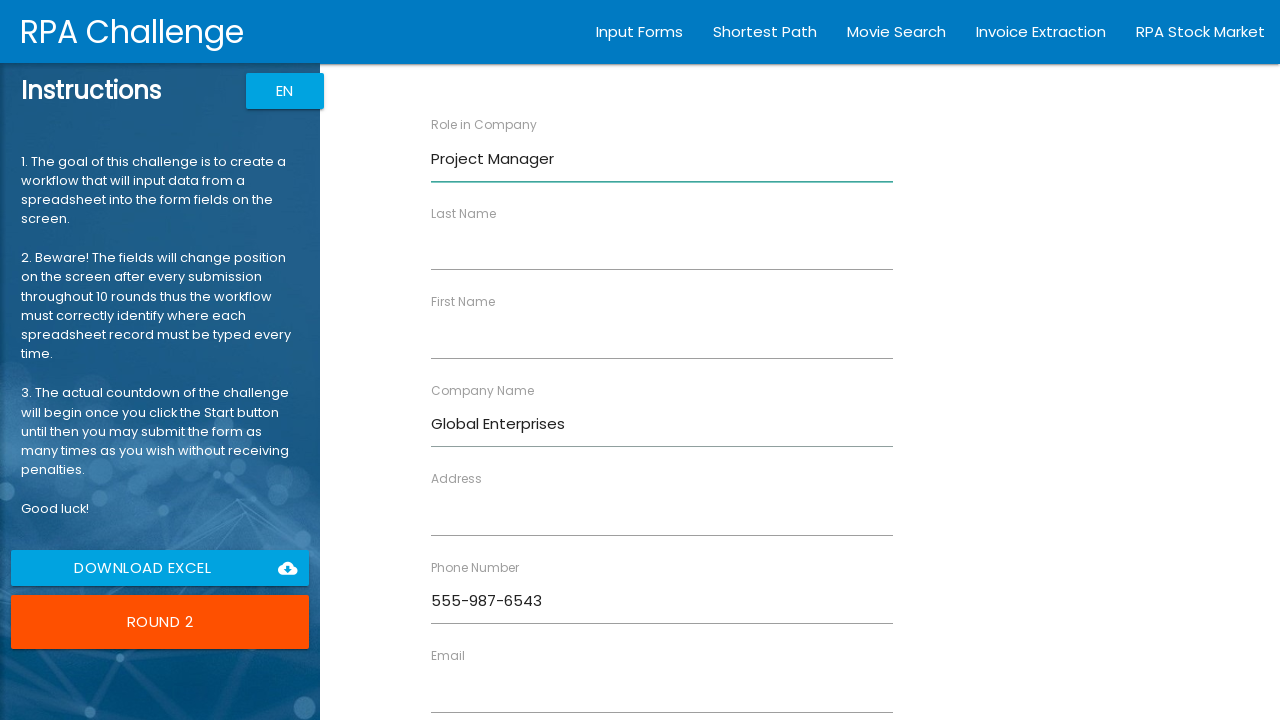

Filled address field with '456 Oak Avenue, Seattle, WA 98101' on //input[@ng-reflect-name='labelAddress']
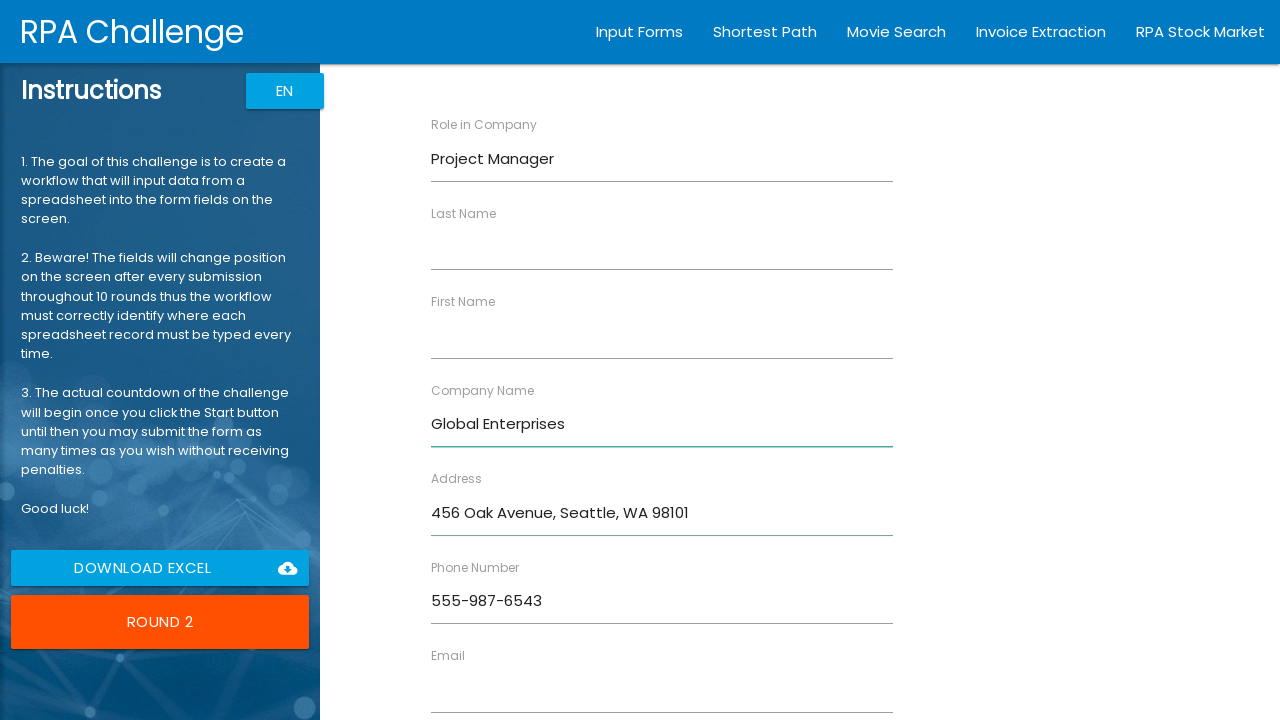

Filled first name field with 'Sarah' on //input[@ng-reflect-name='labelFirstName']
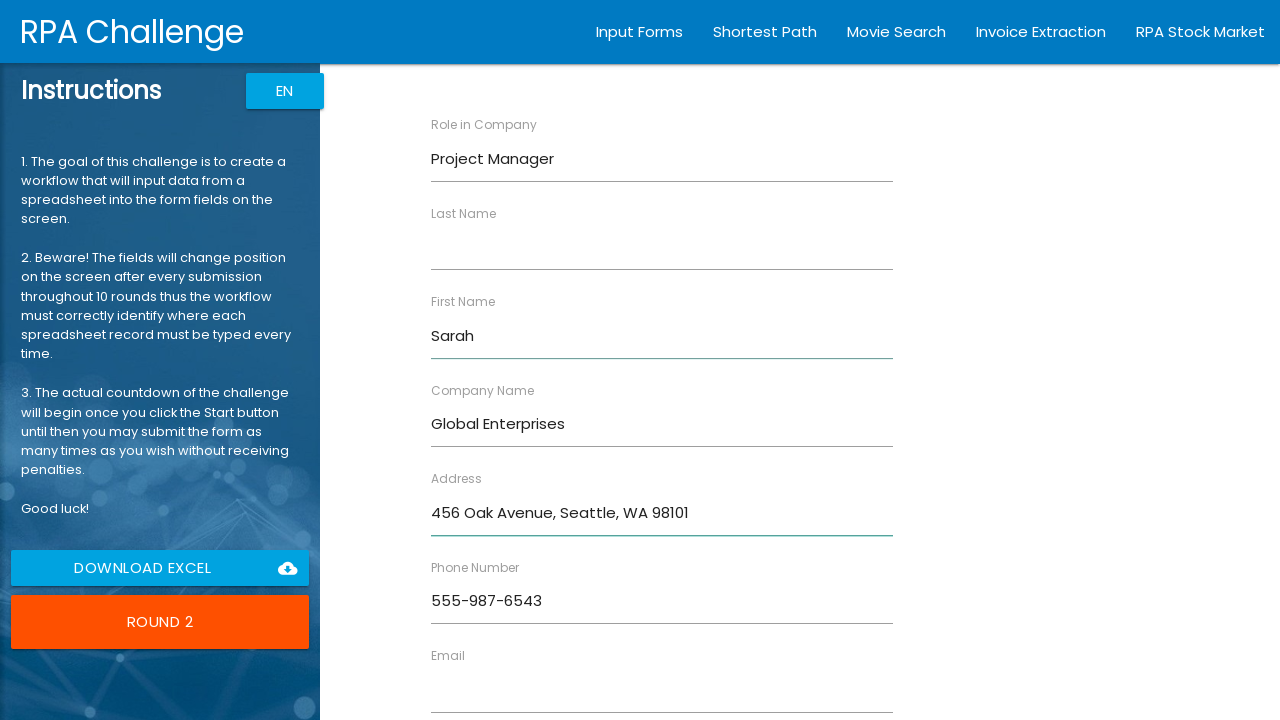

Filled email field with 'sarah.jones@globalent.com' on //input[@ng-reflect-name='labelEmail']
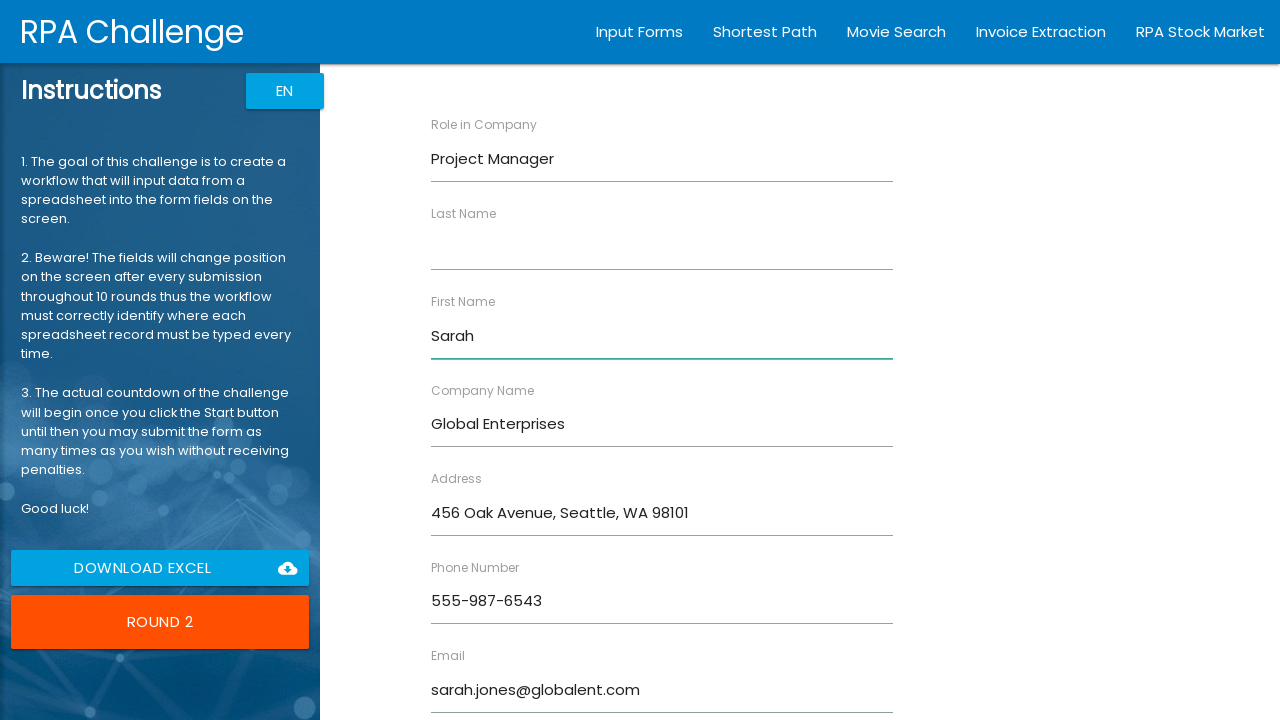

Filled last name field with 'Jones' on //input[@ng-reflect-name='labelLastName']
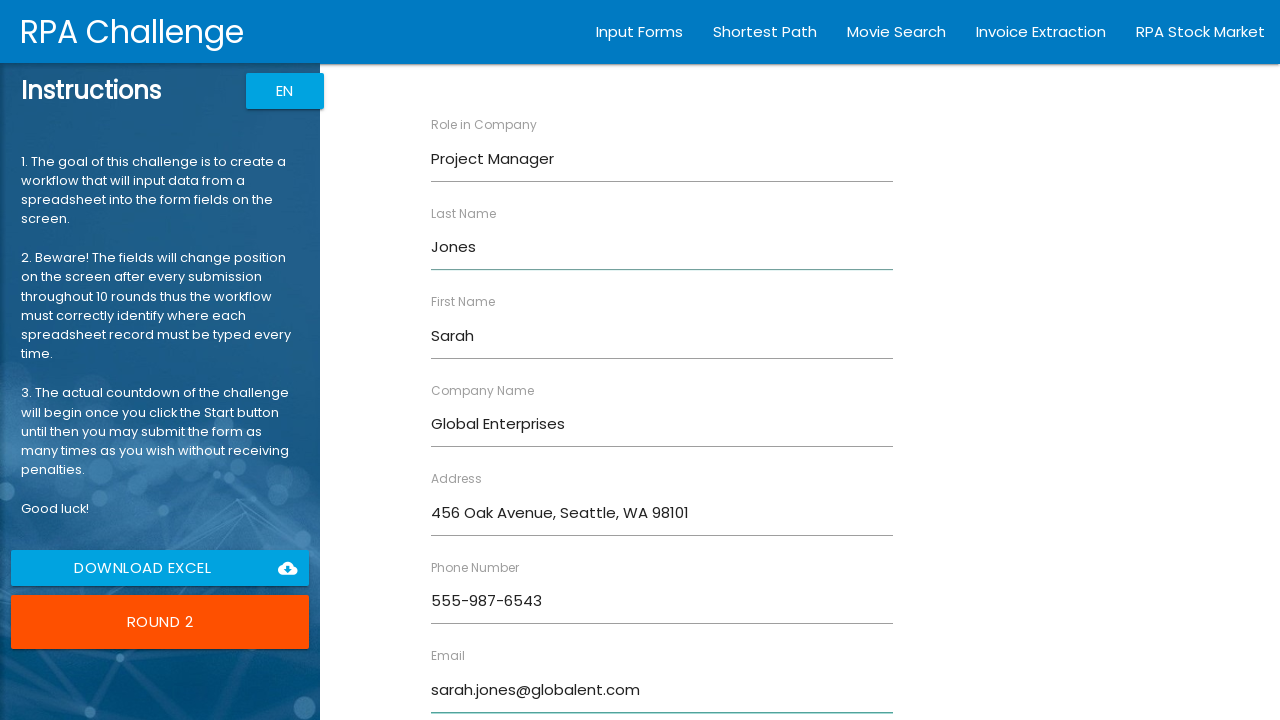

Submitted form for Sarah Jones at (478, 688) on xpath=//input[@value='Submit']
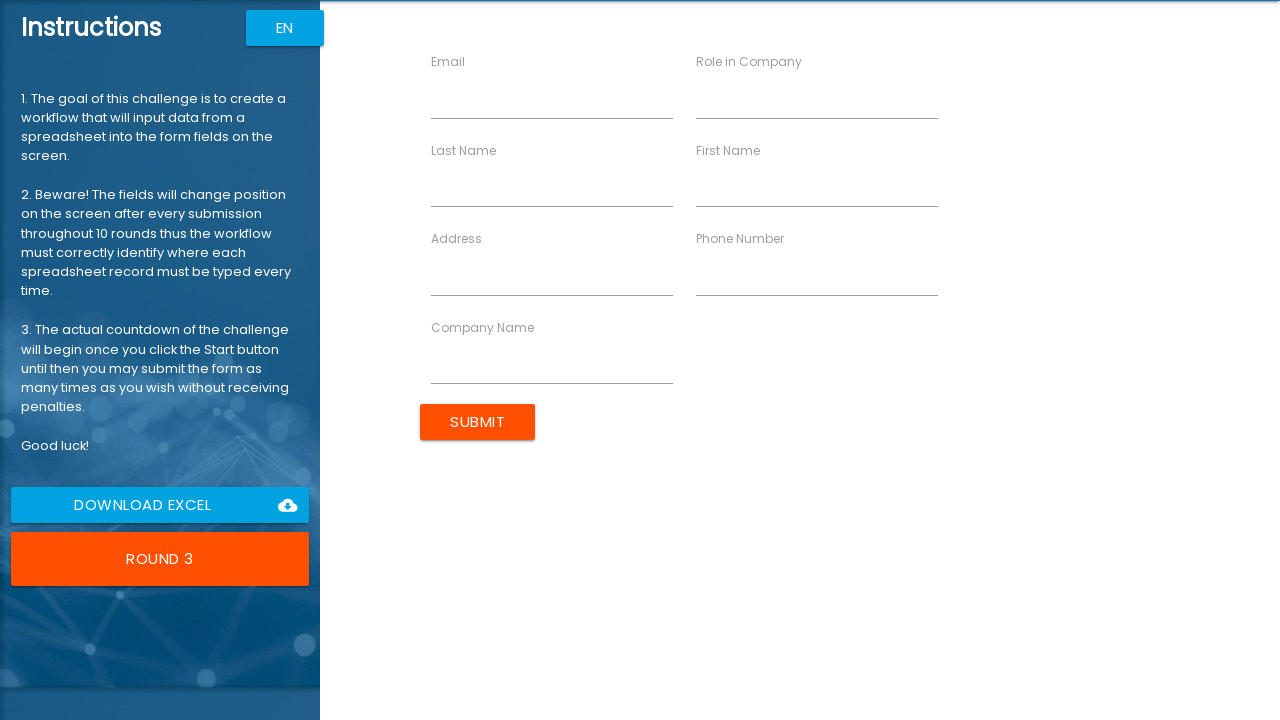

Filled phone number field with 555-456-7890 on //input[@ng-reflect-name='labelPhone']
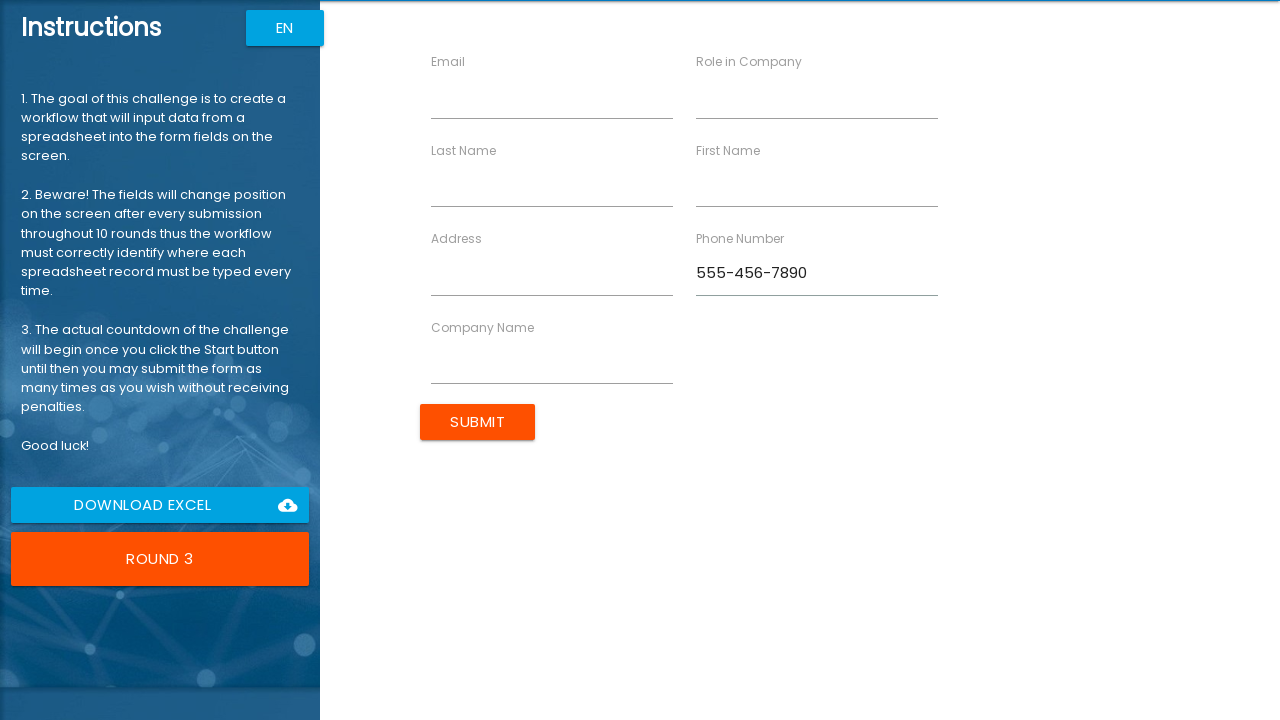

Filled role field with 'Data Analyst' on //input[@ng-reflect-name='labelRole']
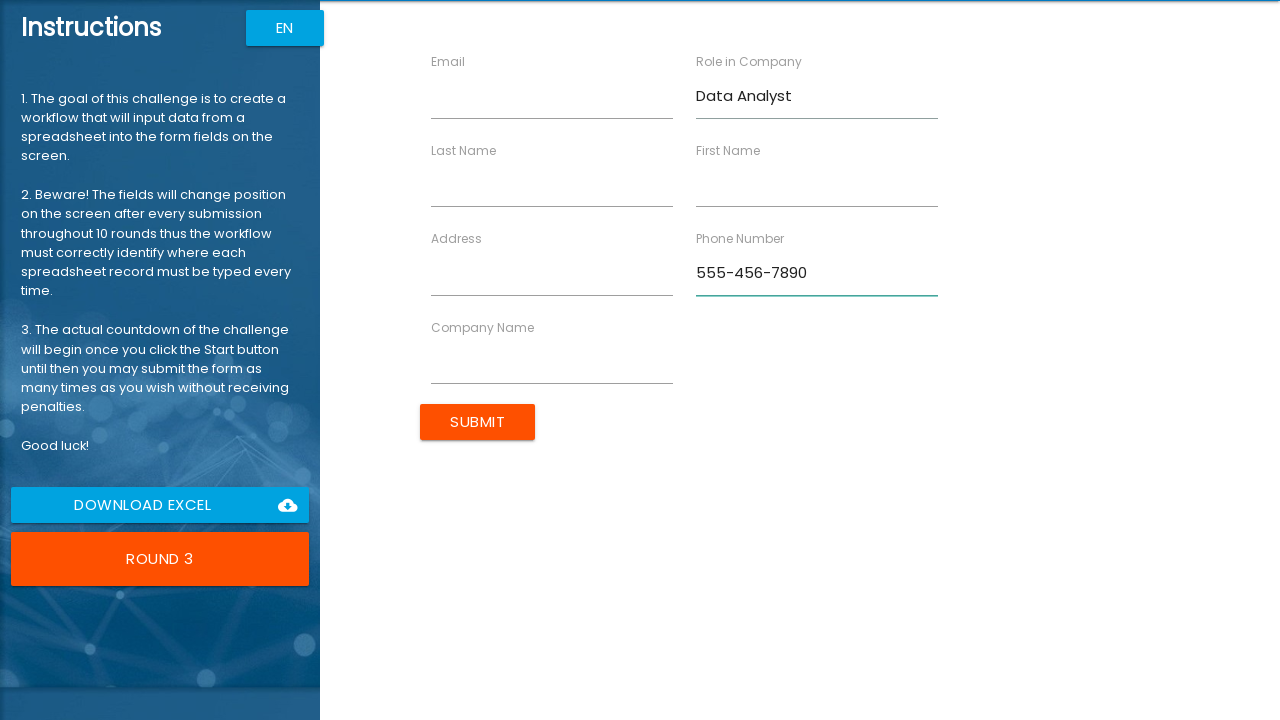

Filled company name field with 'Analytics Corp' on //input[@ng-reflect-name='labelCompanyName']
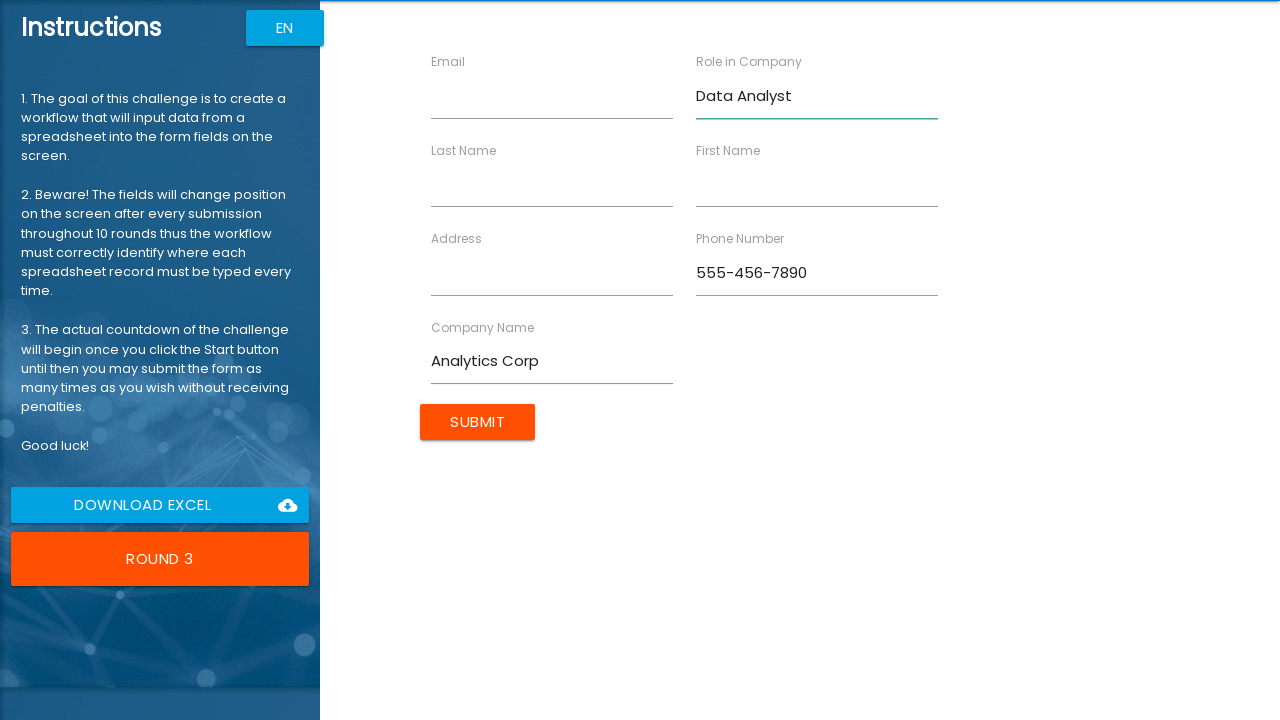

Filled address field with '789 Pine Road, Austin, TX 78701' on //input[@ng-reflect-name='labelAddress']
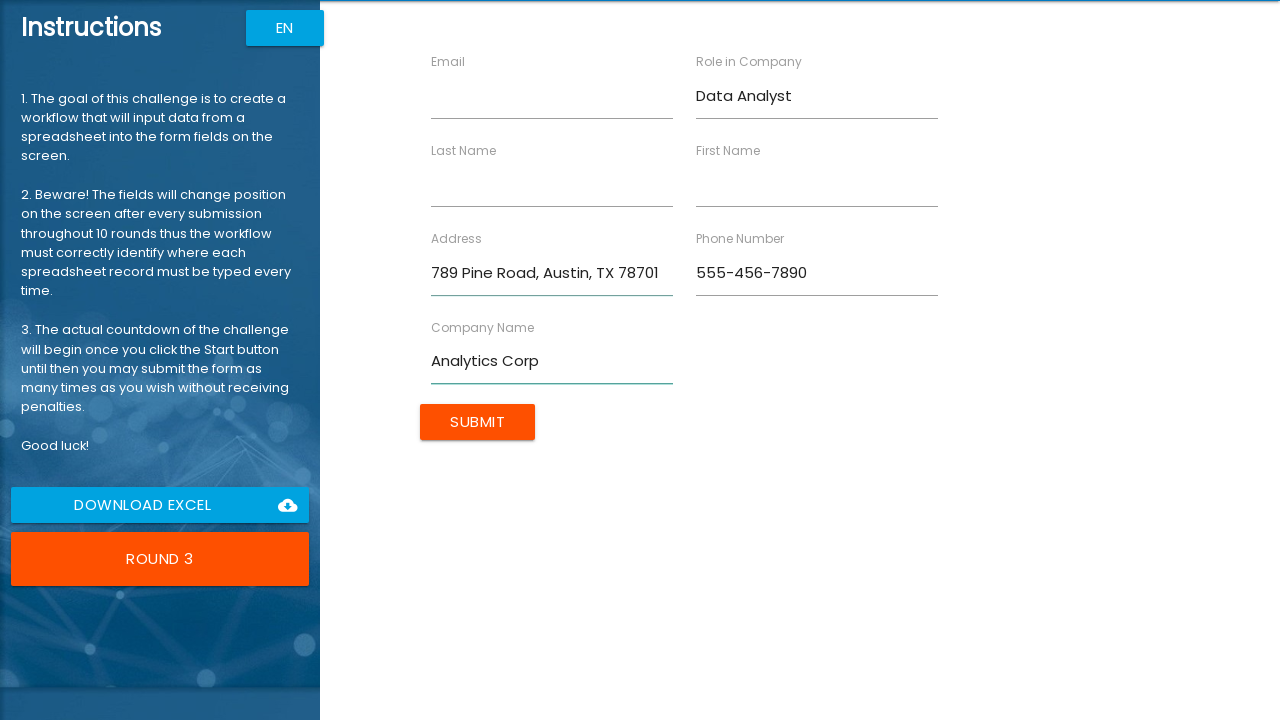

Filled first name field with 'Michael' on //input[@ng-reflect-name='labelFirstName']
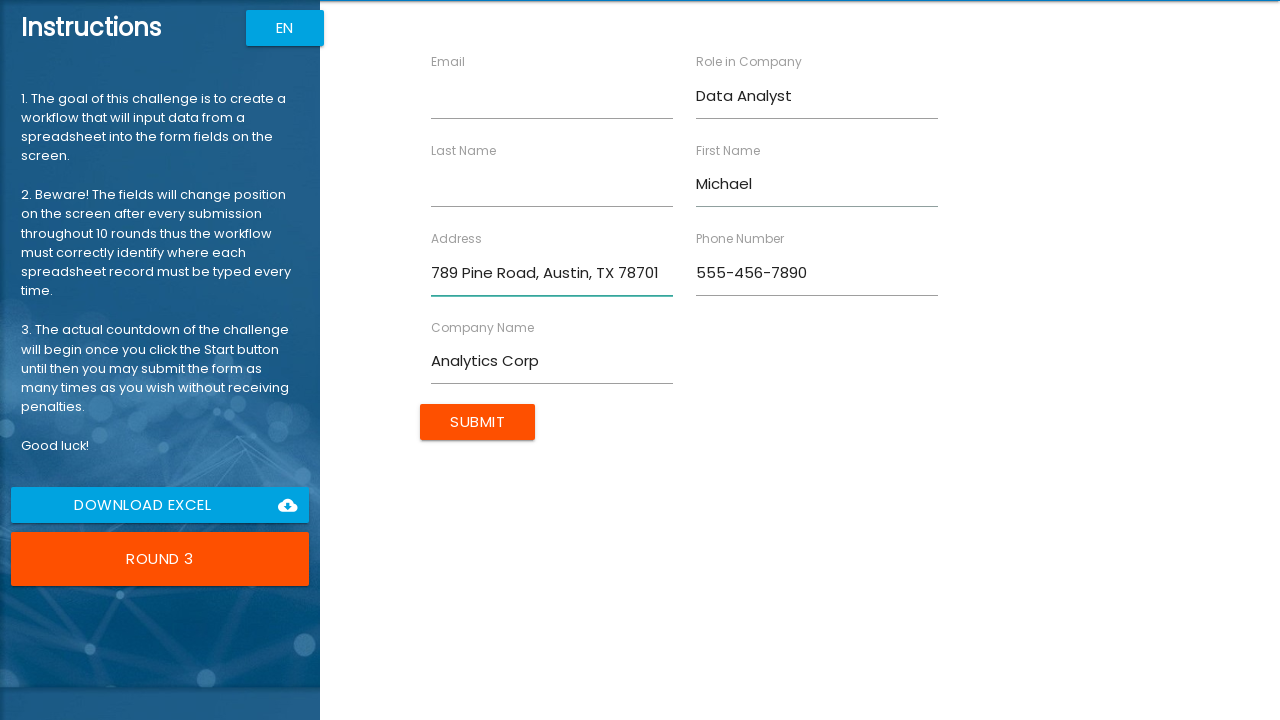

Filled email field with 'michael.brown@analyticscorp.com' on //input[@ng-reflect-name='labelEmail']
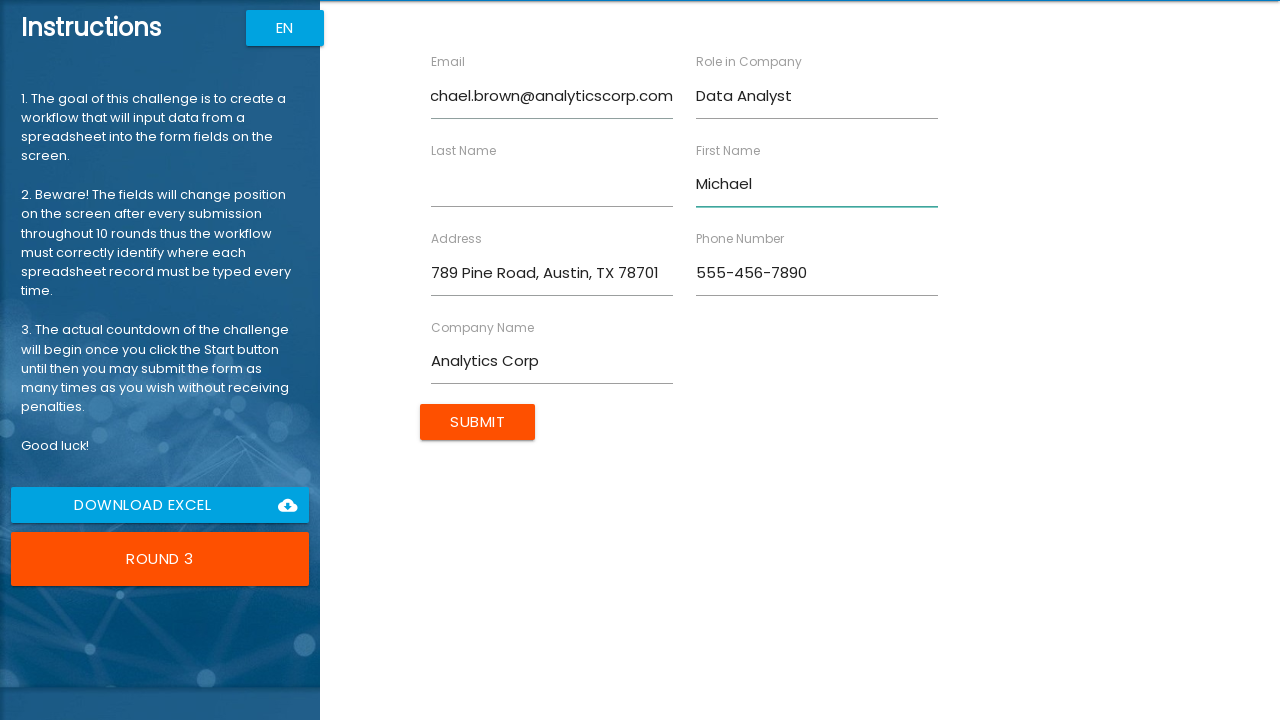

Filled last name field with 'Brown' on //input[@ng-reflect-name='labelLastName']
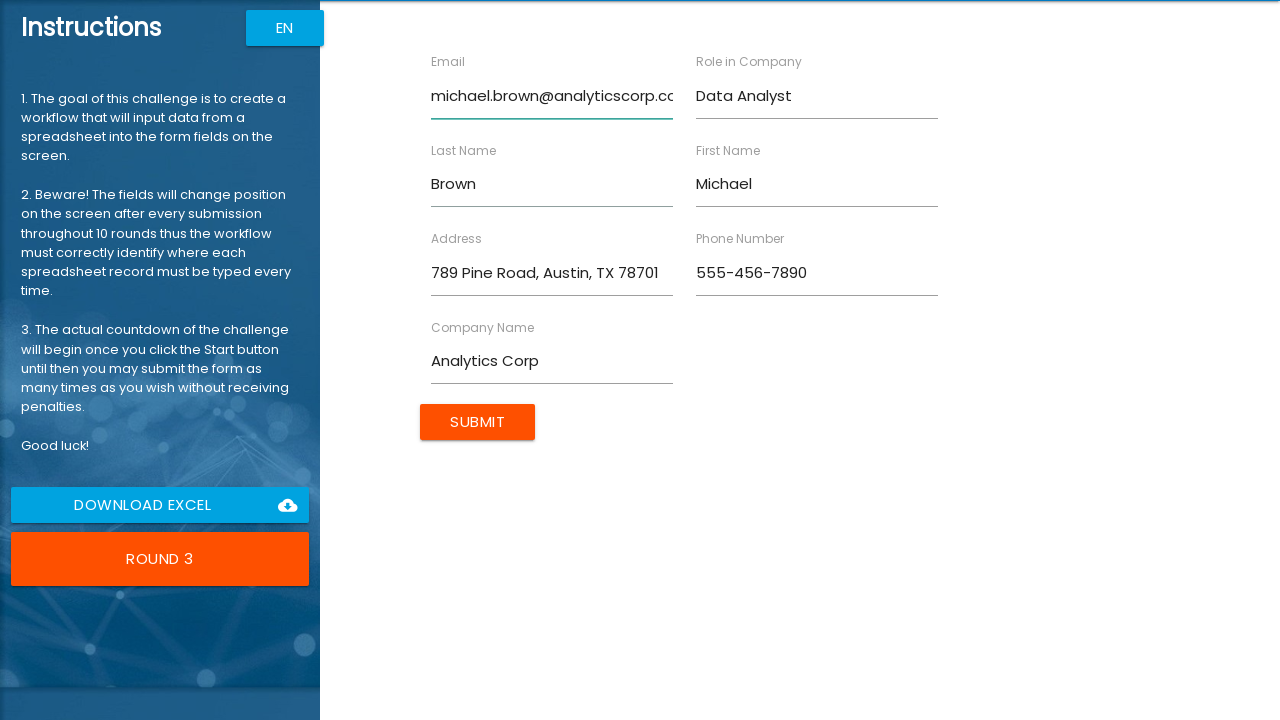

Submitted form for Michael Brown at (478, 422) on xpath=//input[@value='Submit']
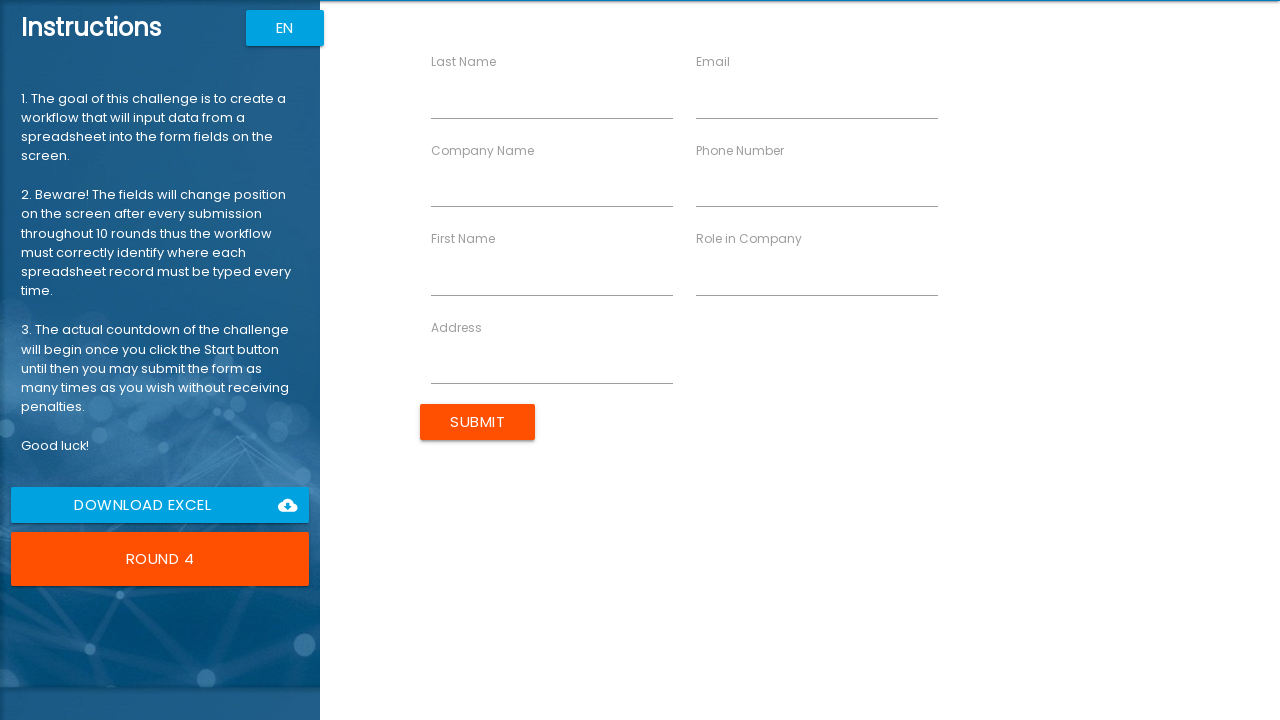

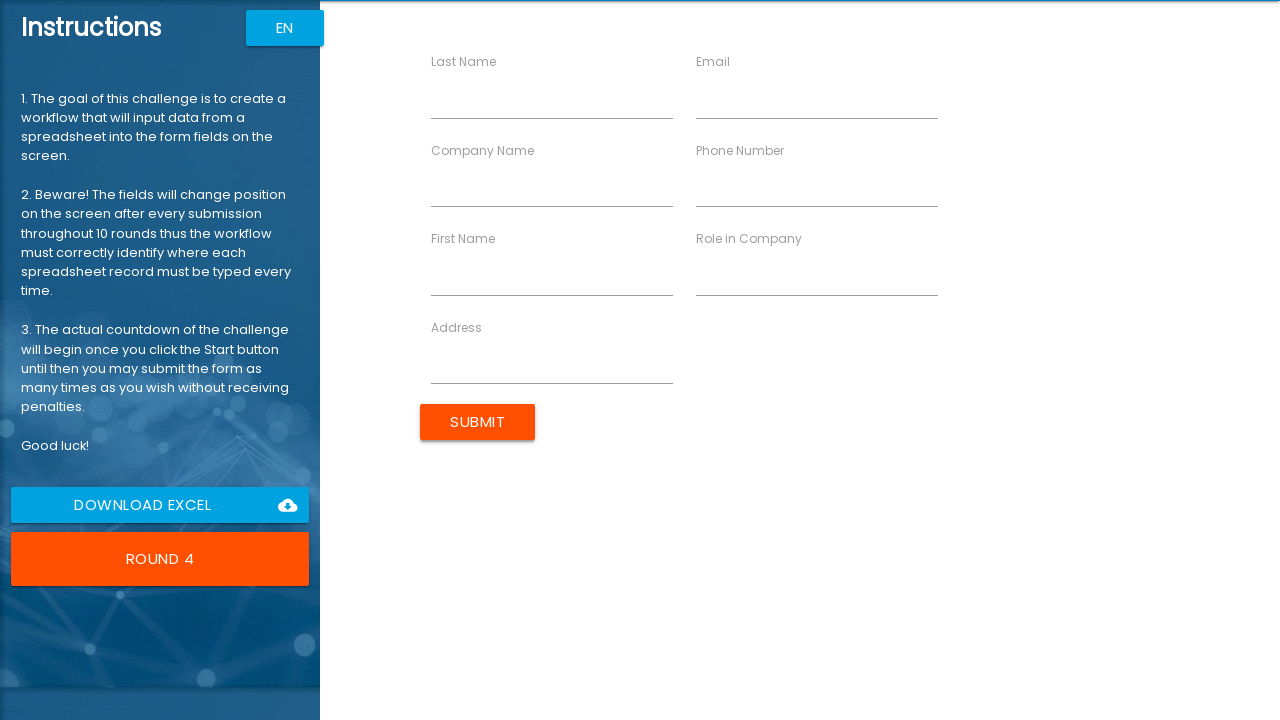